Tests XPath locators by clicking on an alert button using relative XPath with ID

Starting URL: http://omayo.blogspot.com

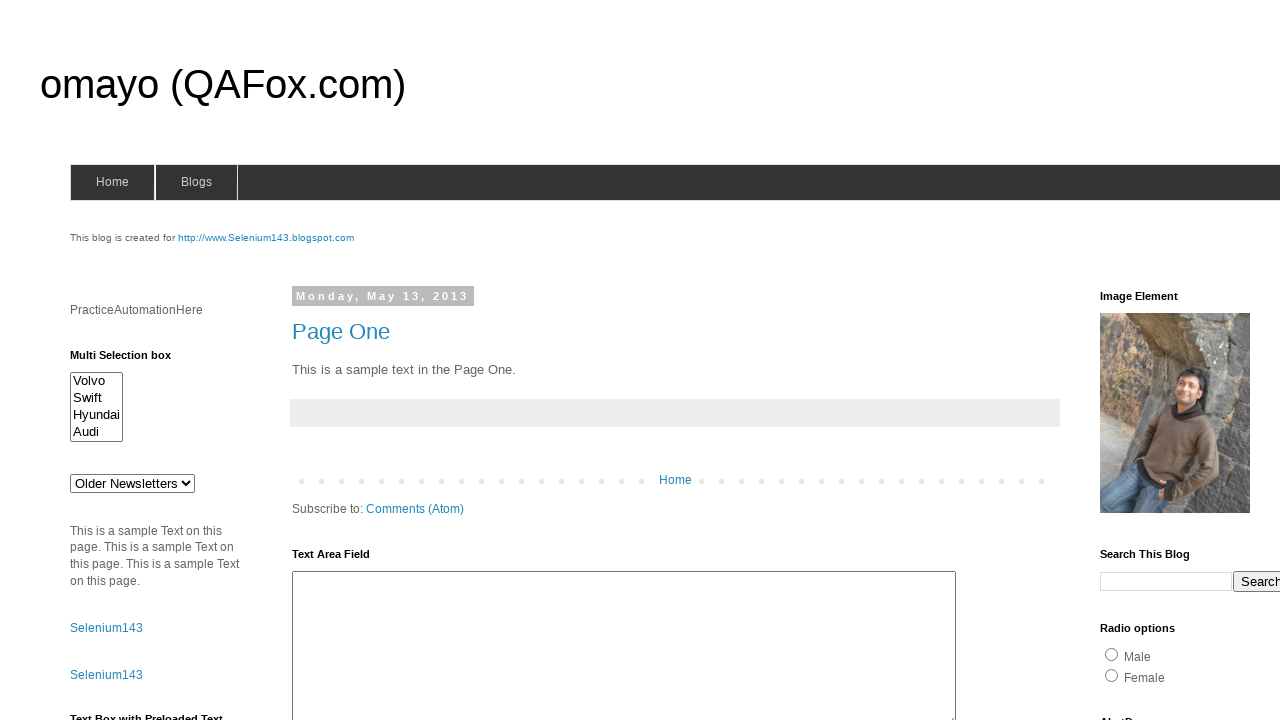

Navigated to http://omayo.blogspot.com
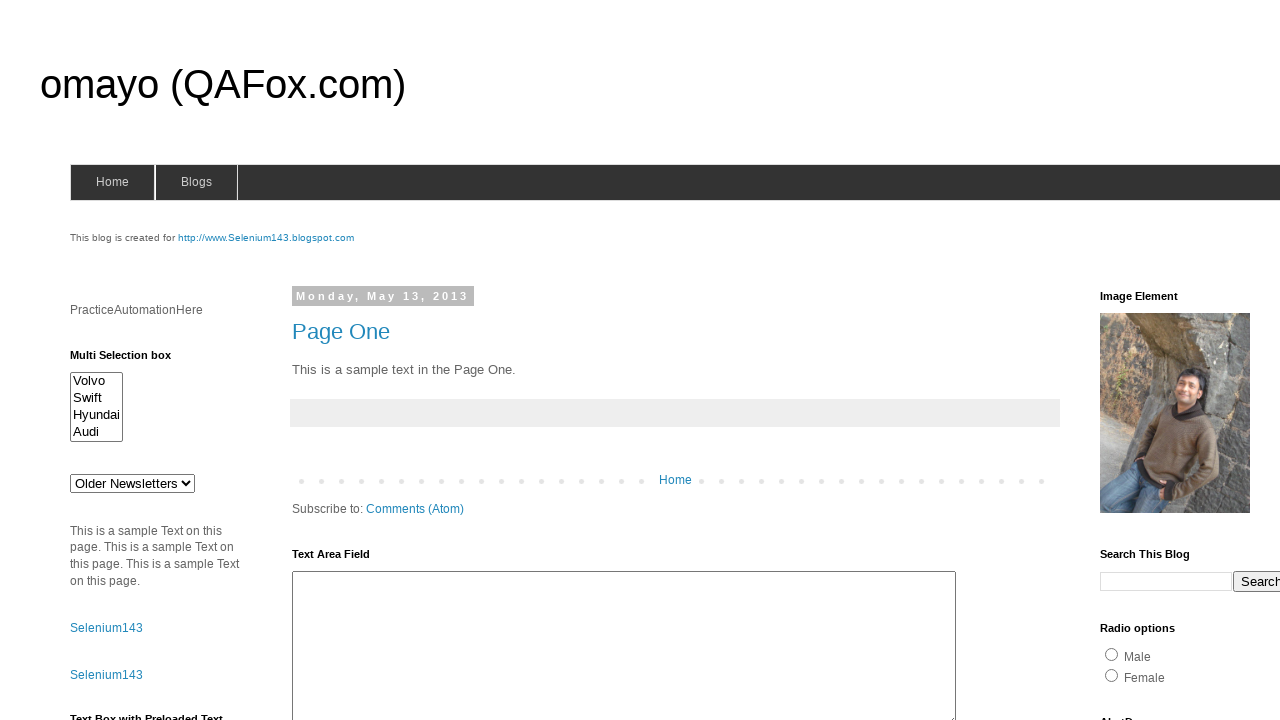

Clicked on ClickToGetAlert button using relative XPath locator with ID at (1154, 361) on xpath=//*[@id="alert1"]
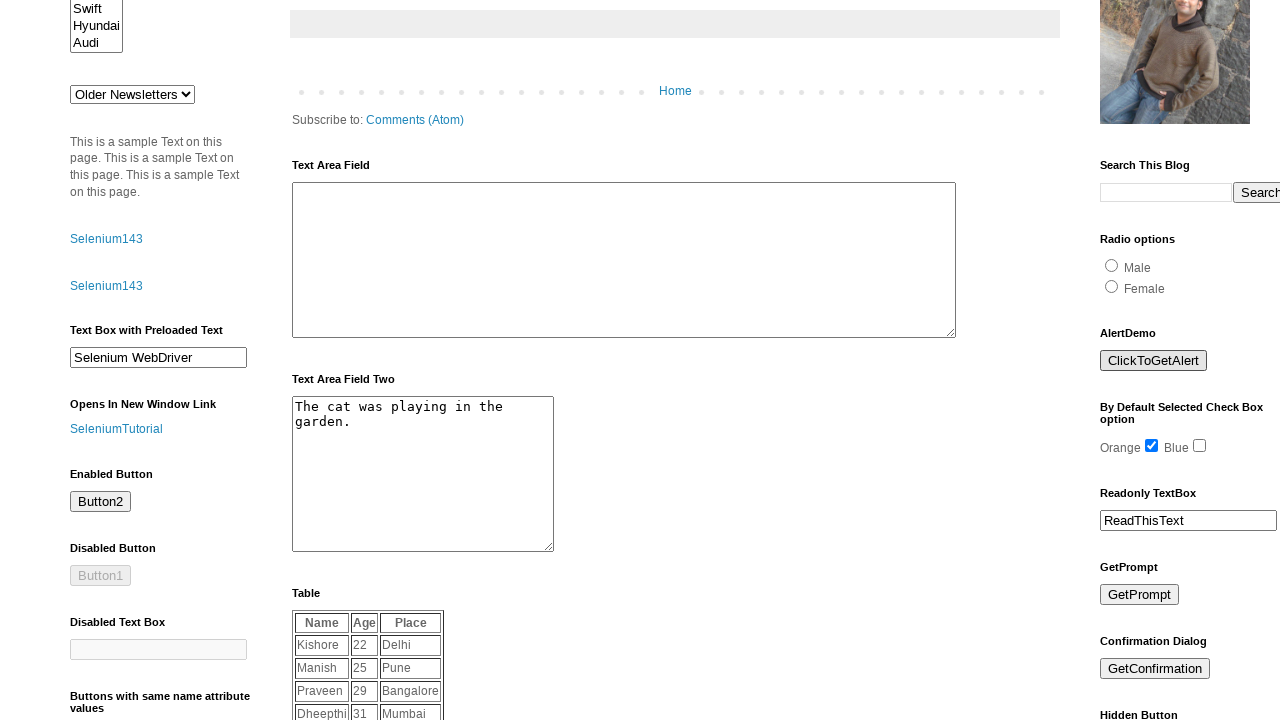

Set up alert dialog handler to accept alerts
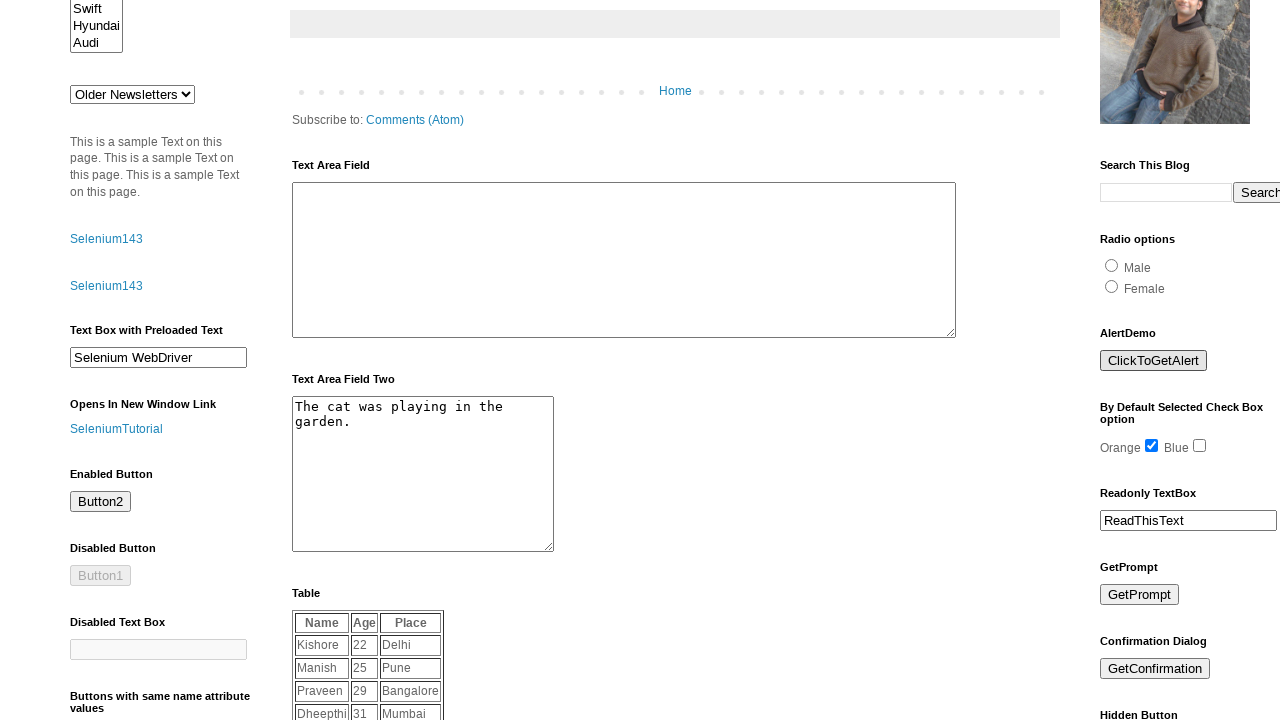

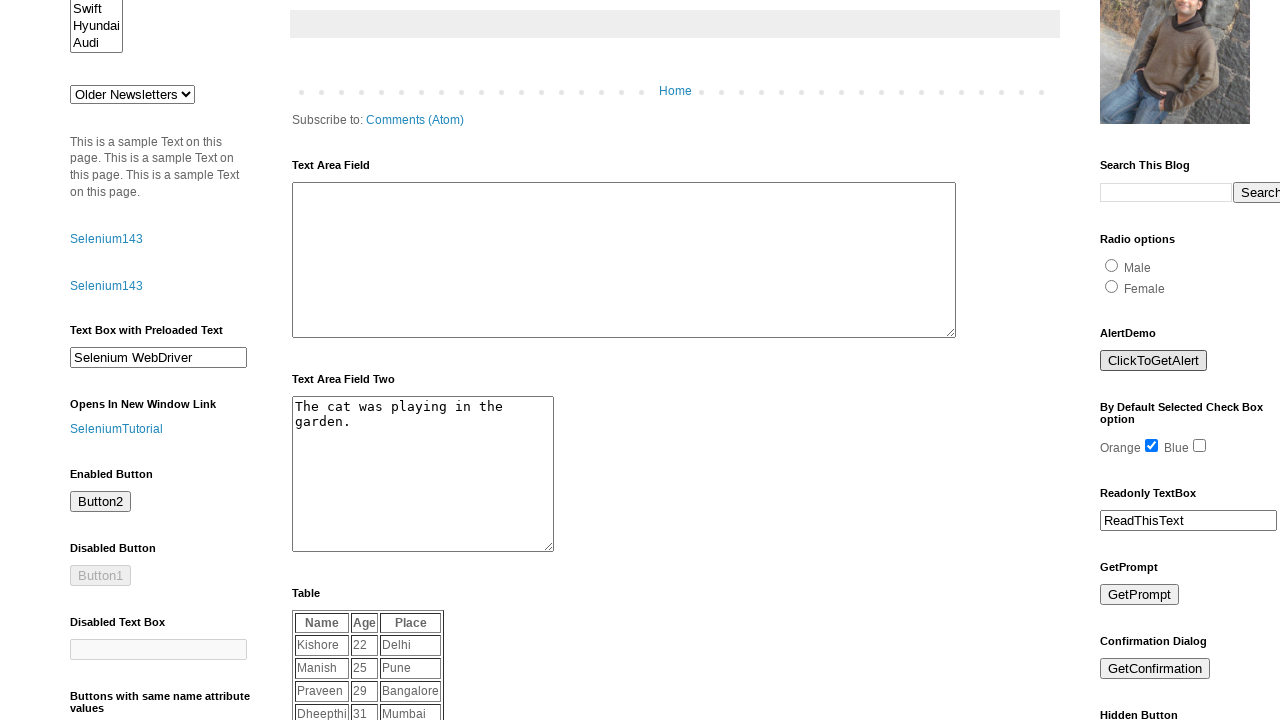